Tests clicking the Widgets card on the DemoQA homepage and verifies navigation to the Widgets page

Starting URL: https://demoqa.com/

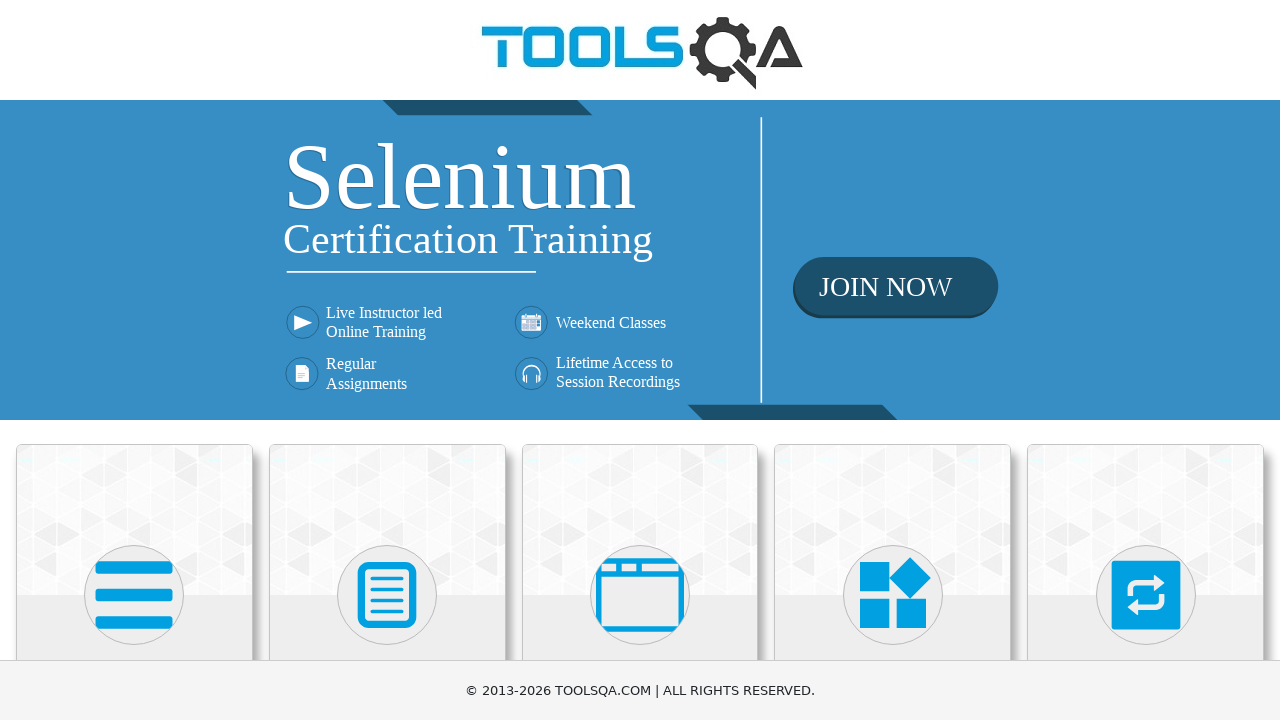

Waited for DemoQA homepage to fully load (domcontentloaded)
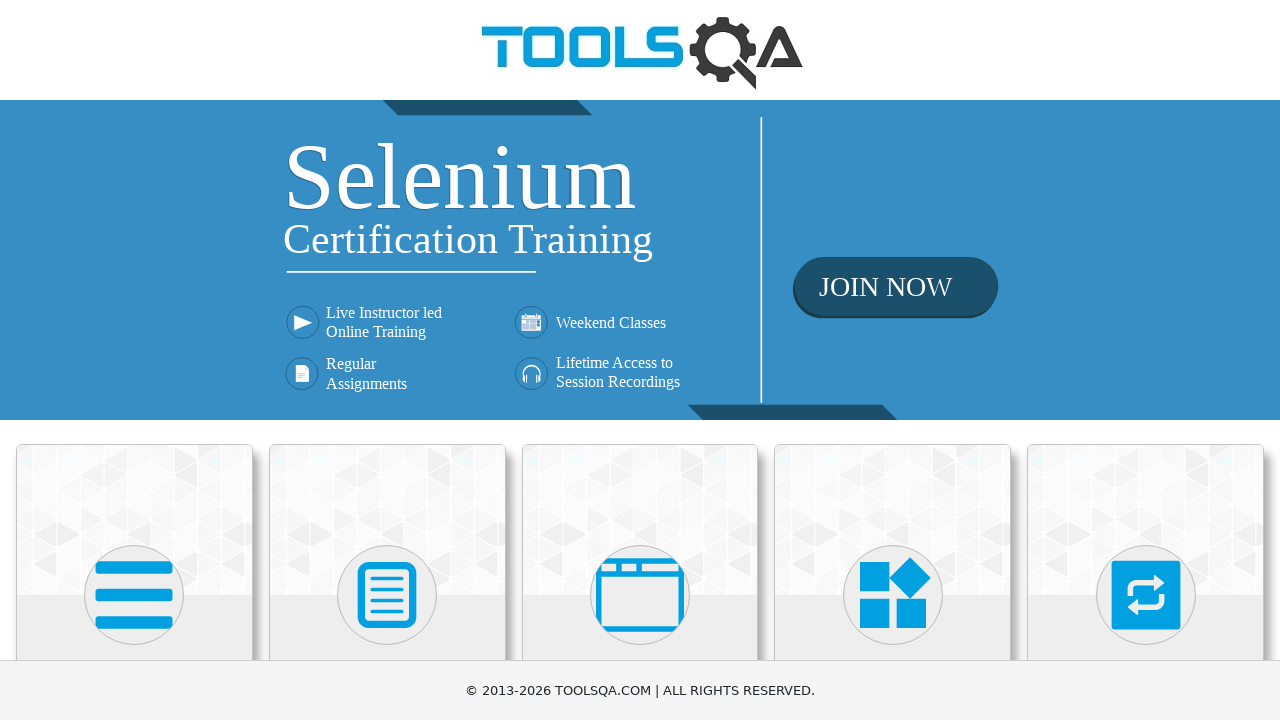

Scrolled down 300 pixels to reveal card elements
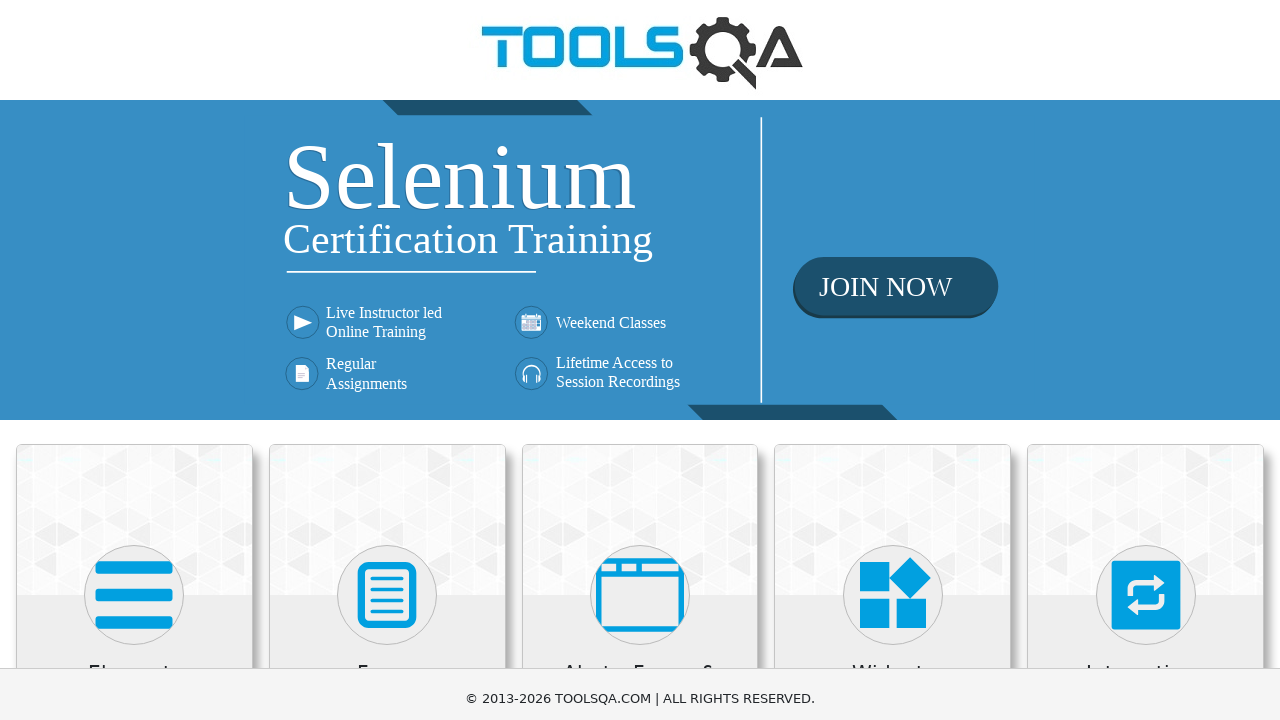

Clicked on the Widgets card at (893, 377) on div.card-body:has-text('Widgets')
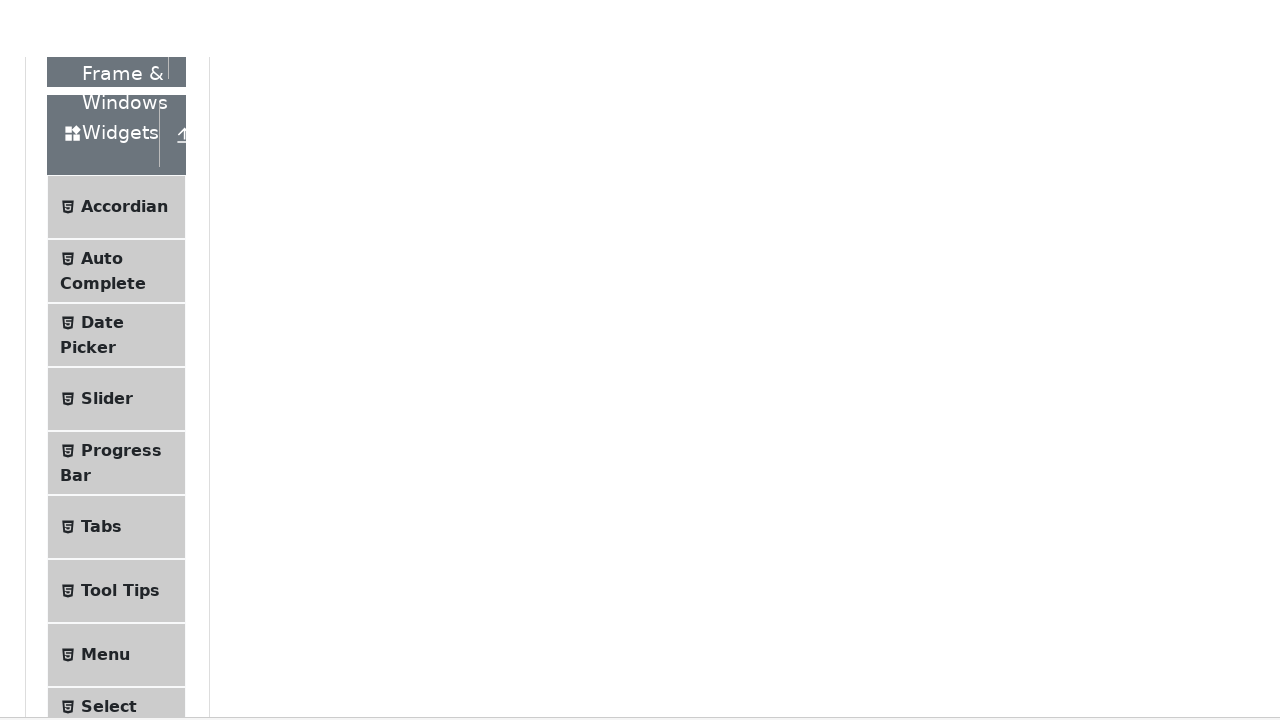

Successfully navigated to Widgets page (URL verified)
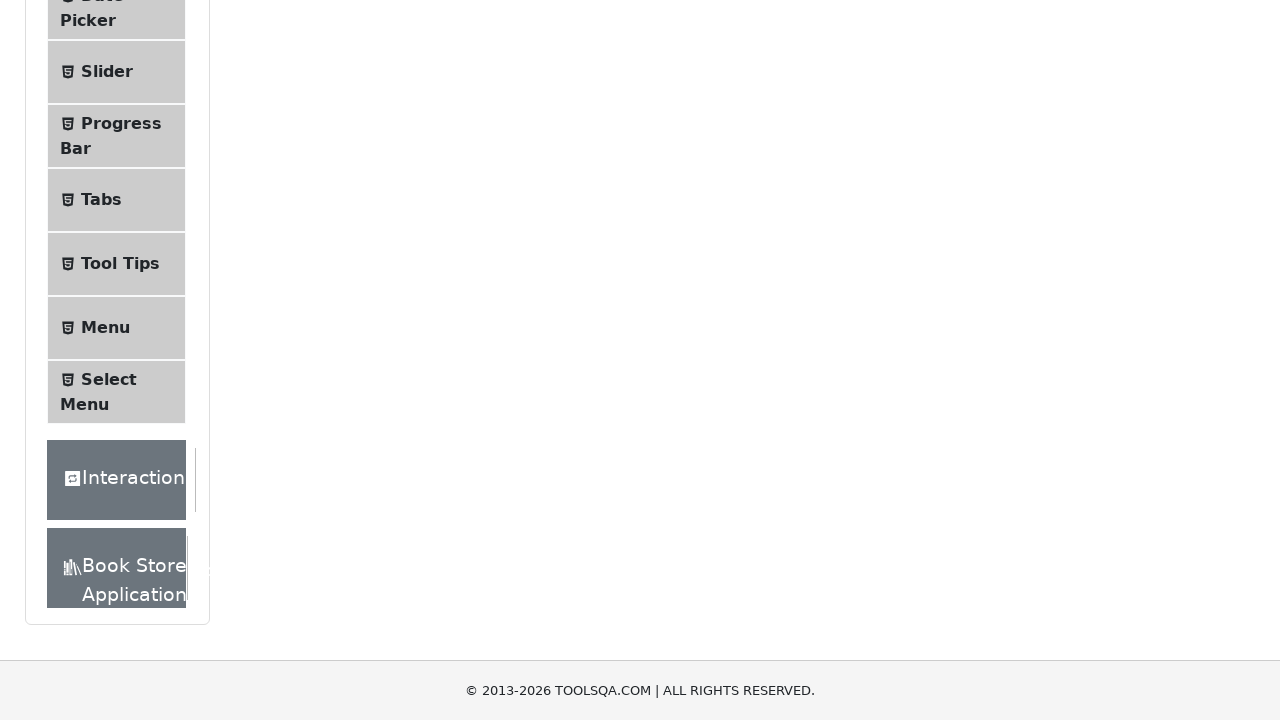

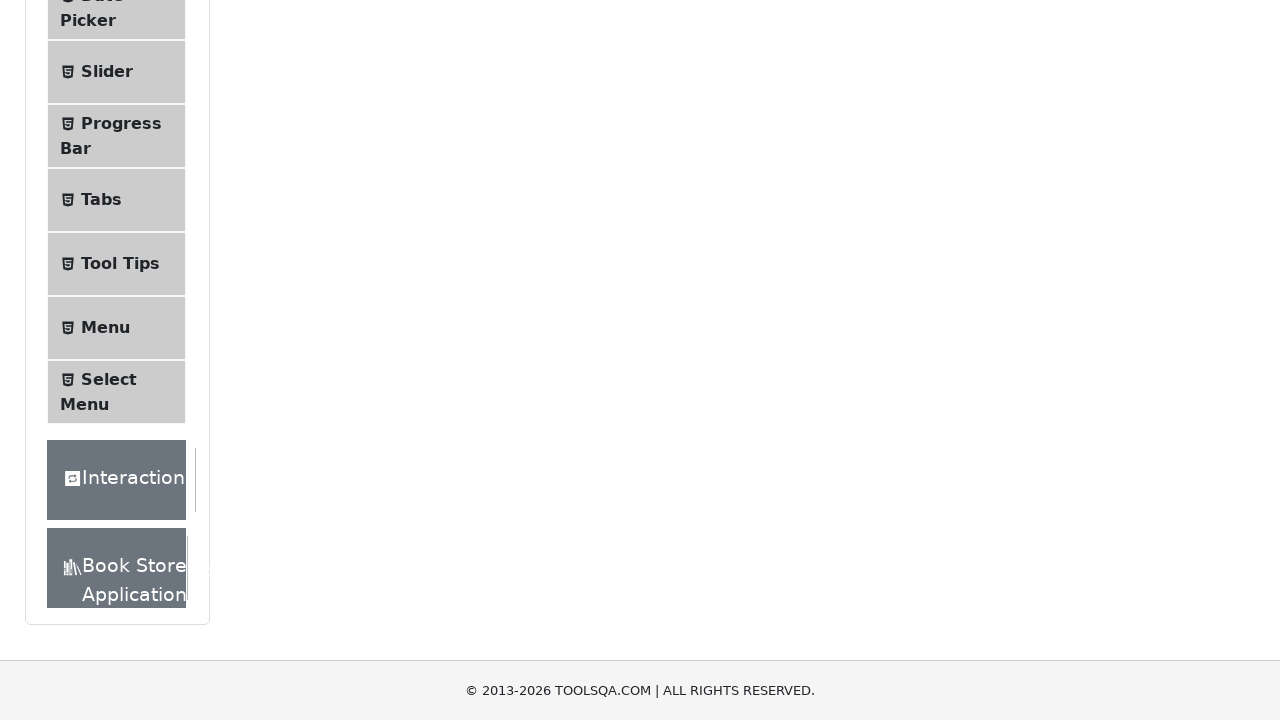